Tests highlighting an element on a page by finding a specific element and applying a temporary visual border style to it using JavaScript execution.

Starting URL: http://the-internet.herokuapp.com/large

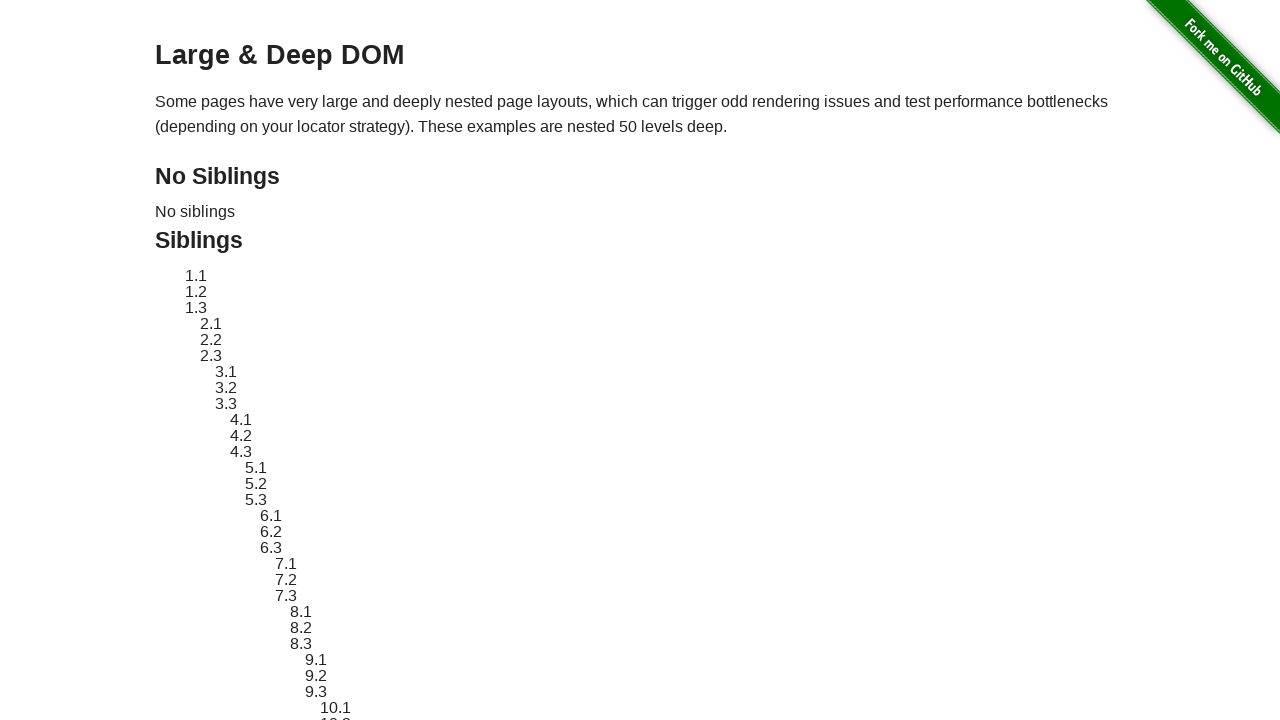

Located element with ID 'sibling-2.3' to highlight
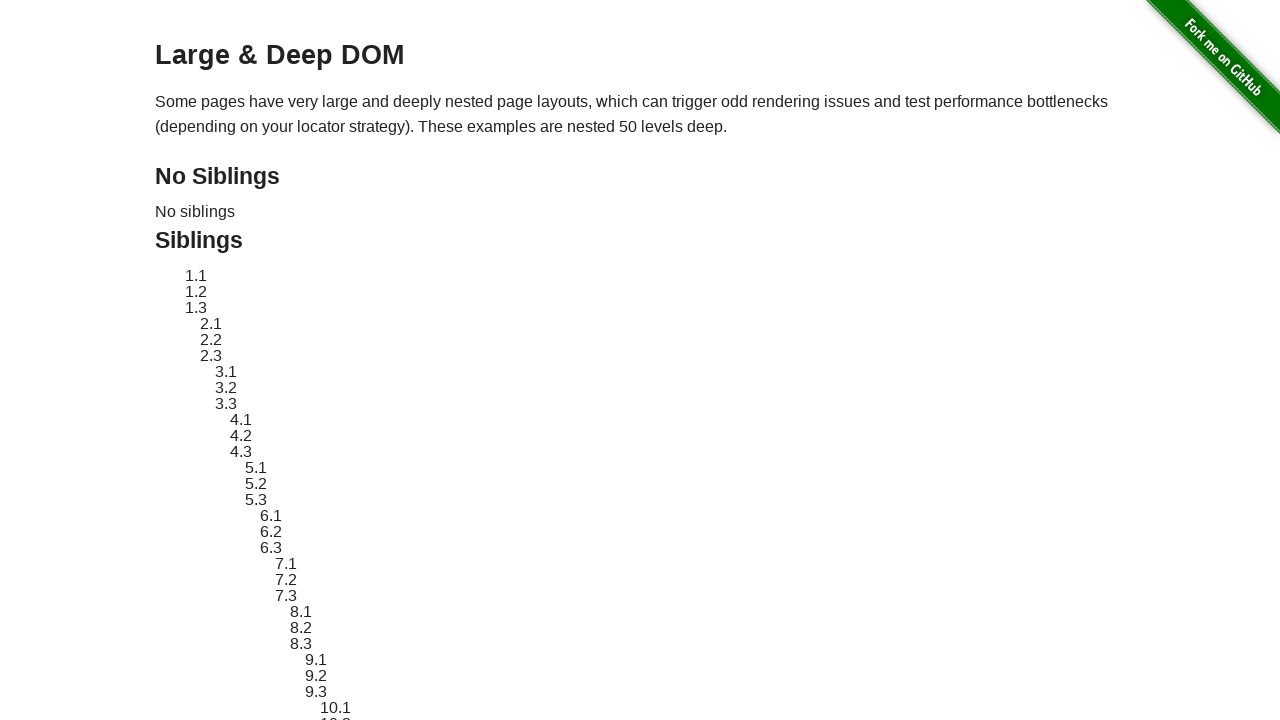

Element became visible
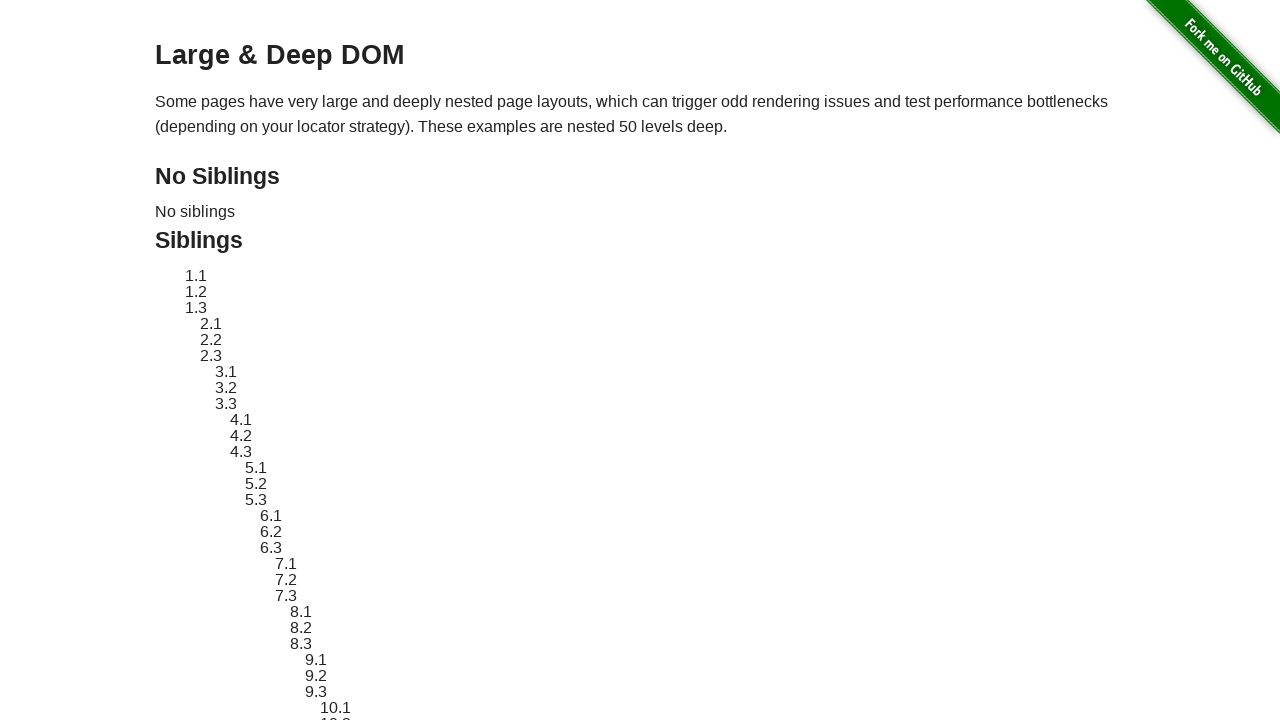

Retrieved and stored original style attribute
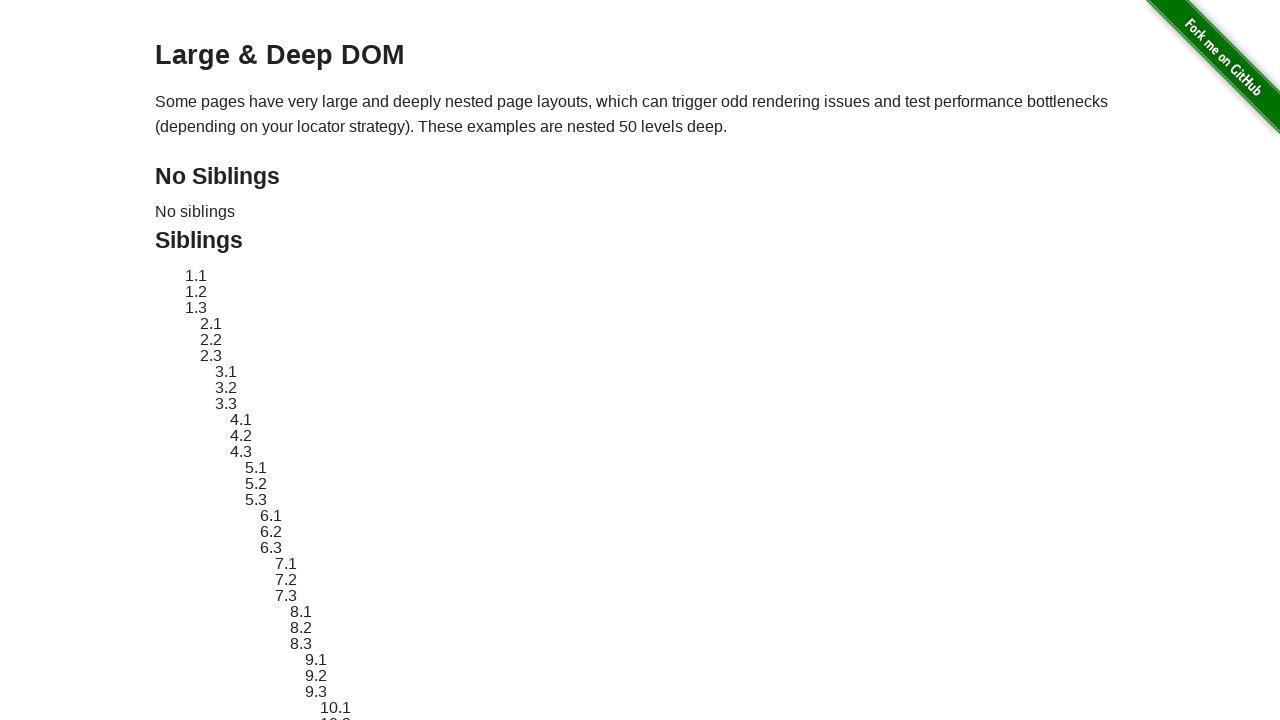

Applied red dashed border highlight style to element
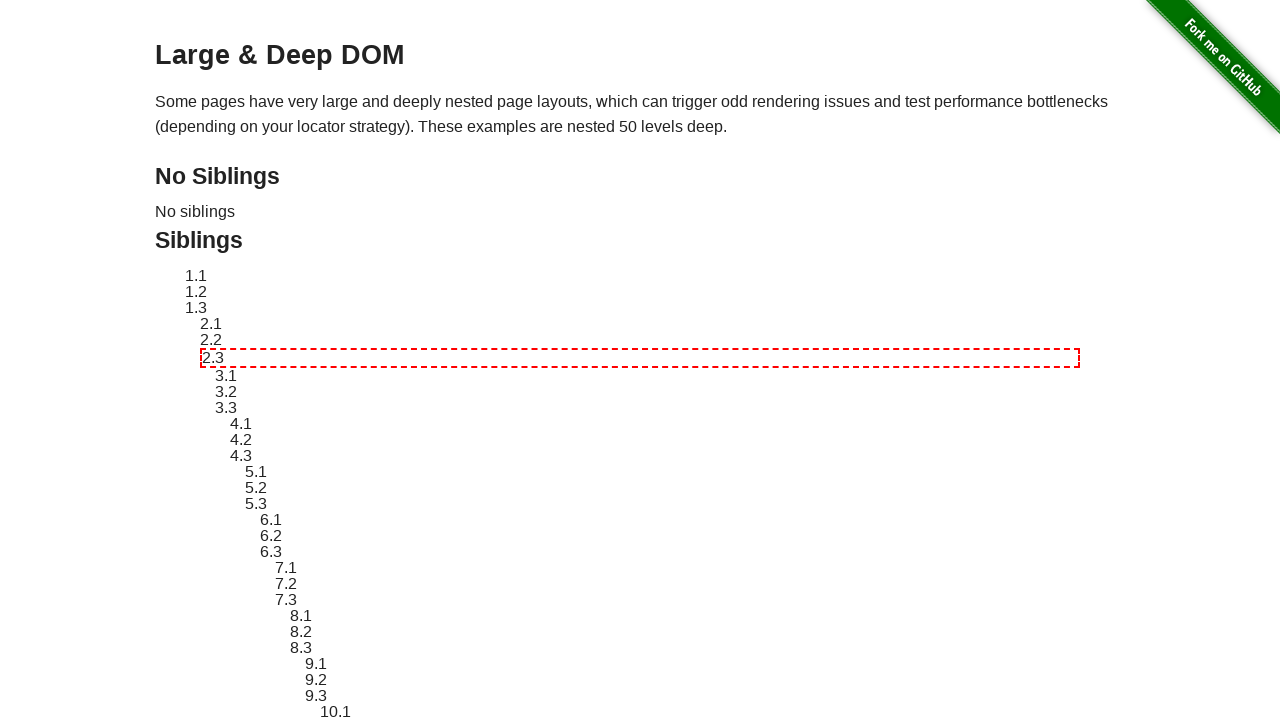

Waited 3 seconds to display the highlight
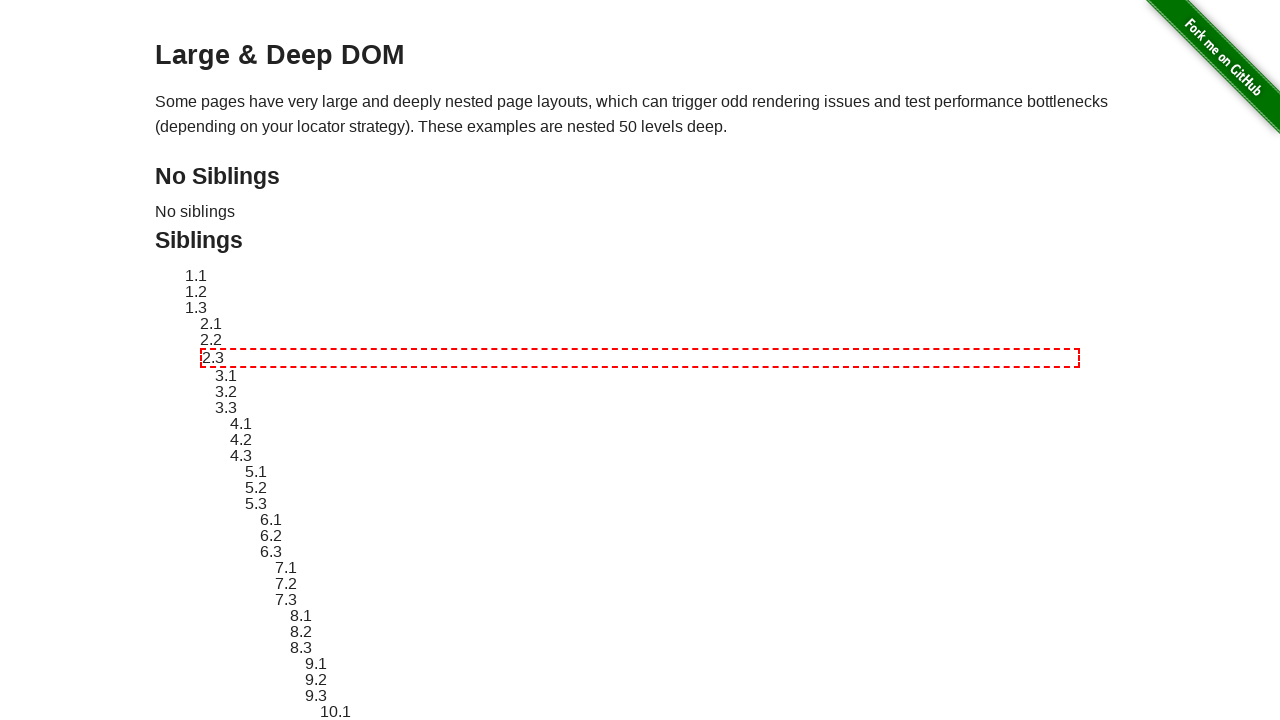

Reverted element style to original state
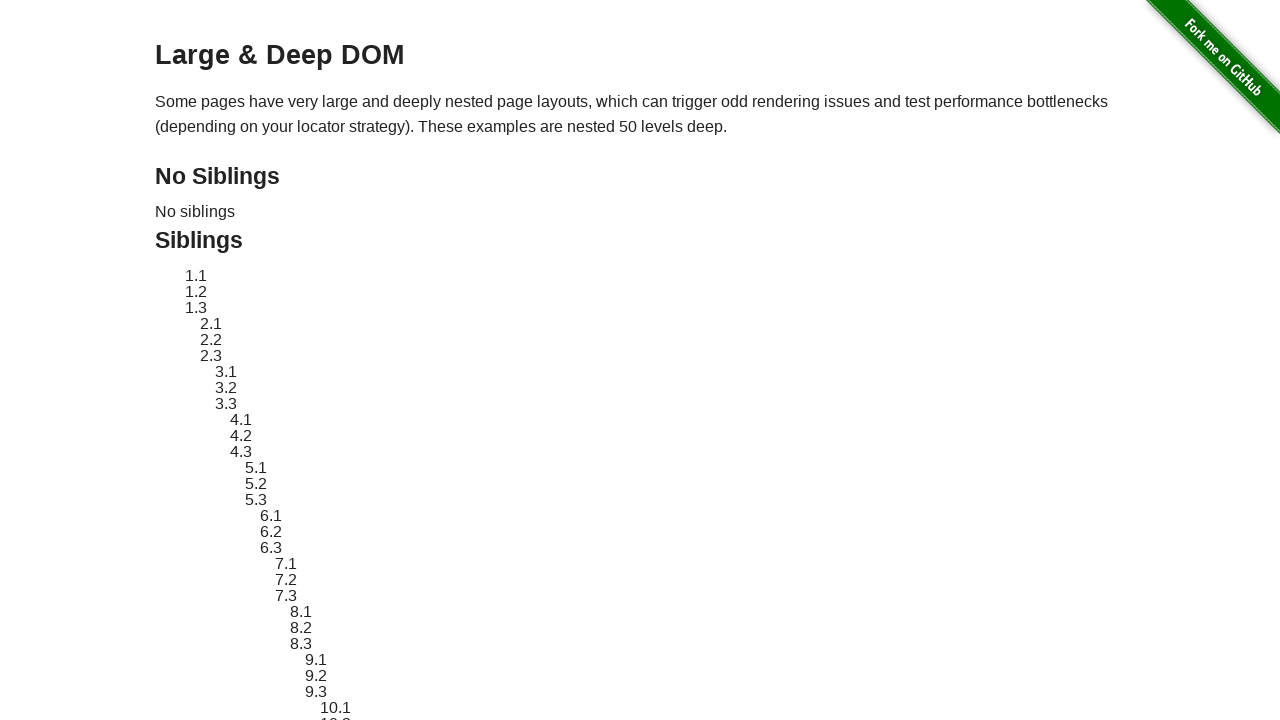

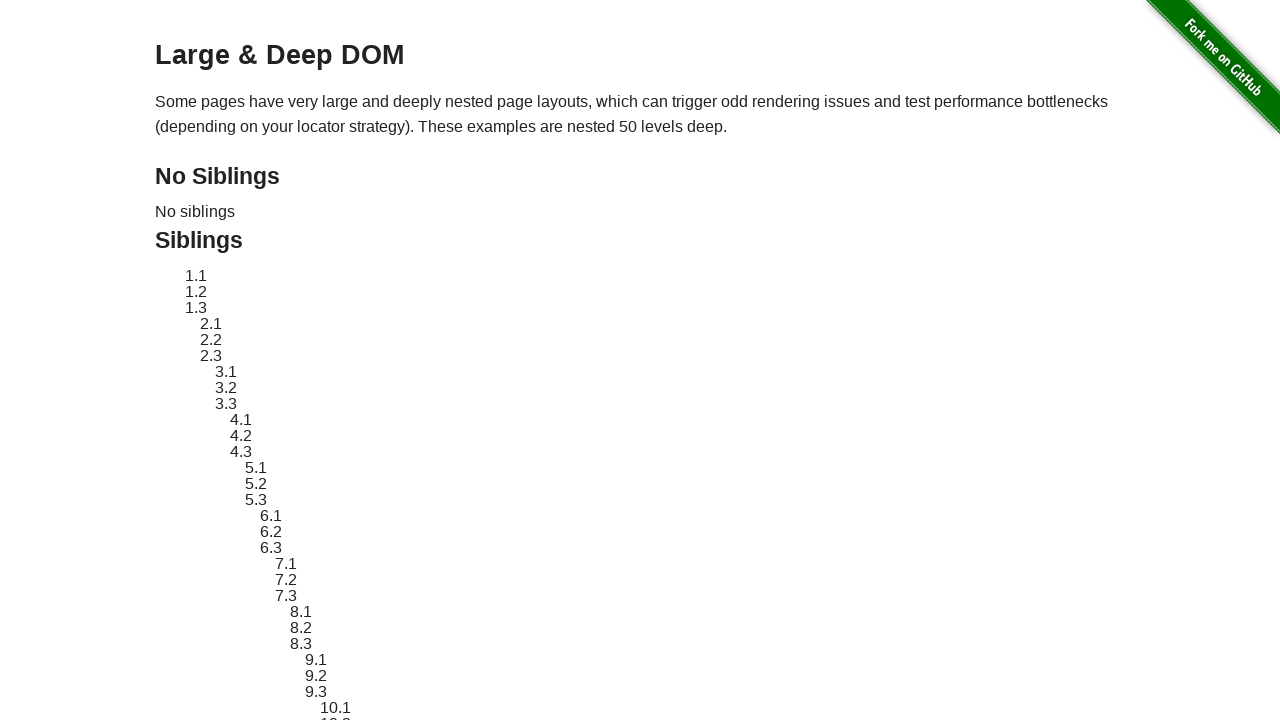